Tests navigation to the login page by clicking the "Log in" link in the header and verifying the URL contains "Login"

Starting URL: https://gem.azurewebsites.net/

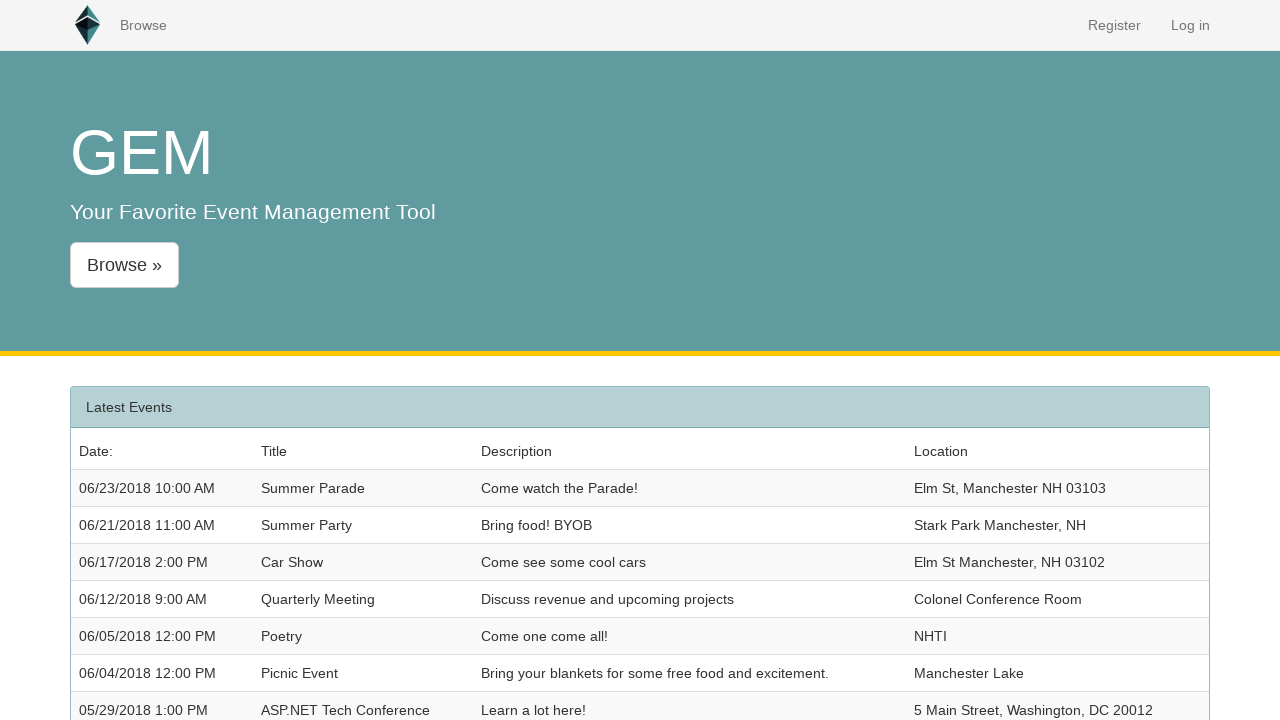

Clicked the 'Log in' link in the header at (1190, 25) on a:text('Log in')
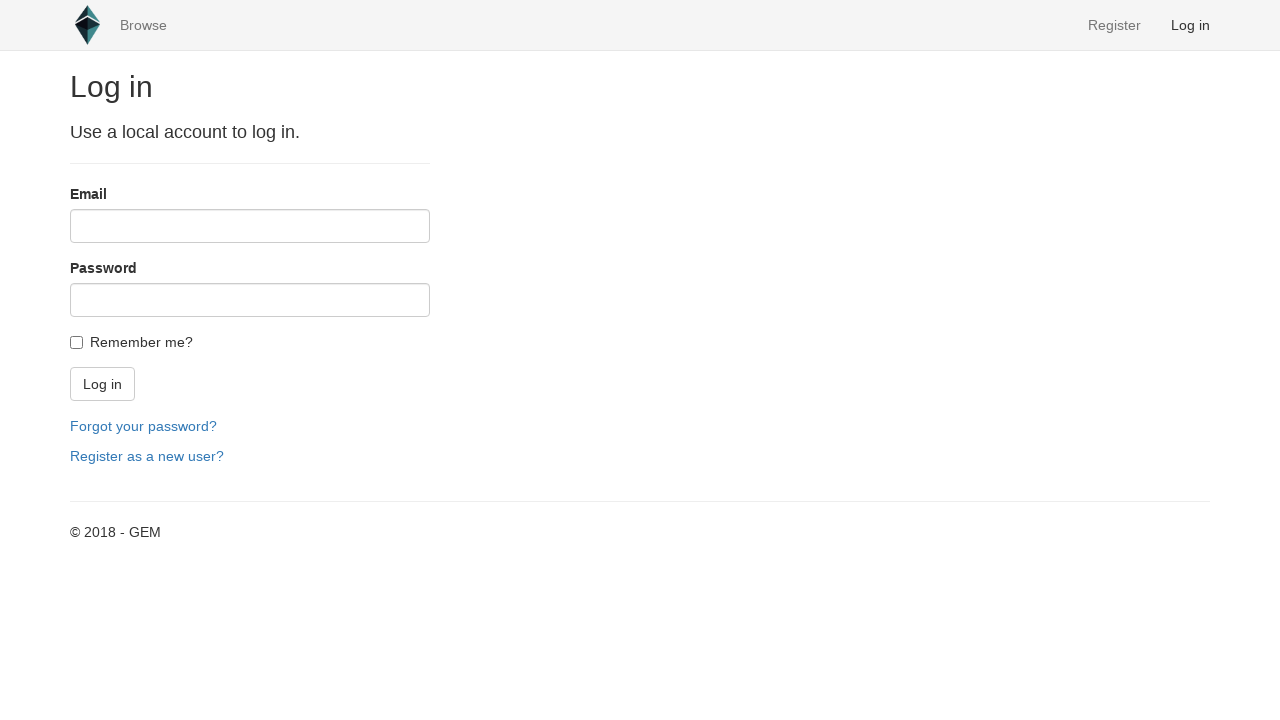

Navigated to login page and URL verified to contain 'Login'
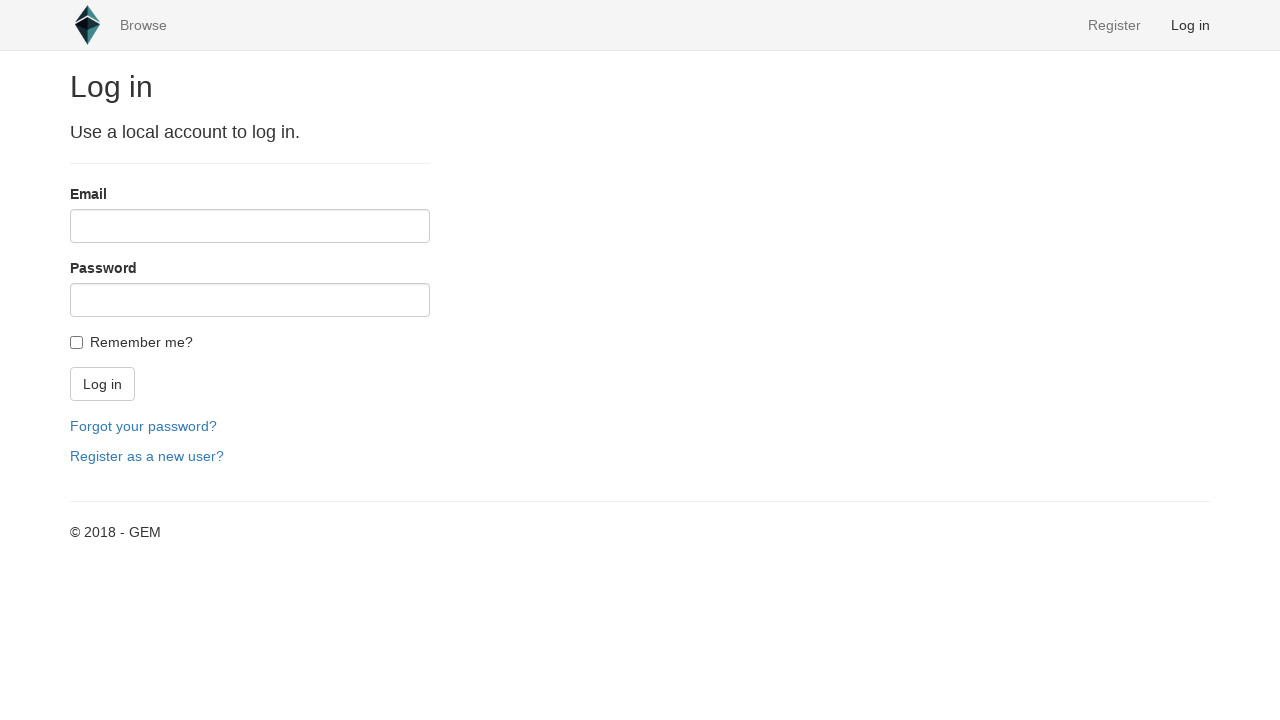

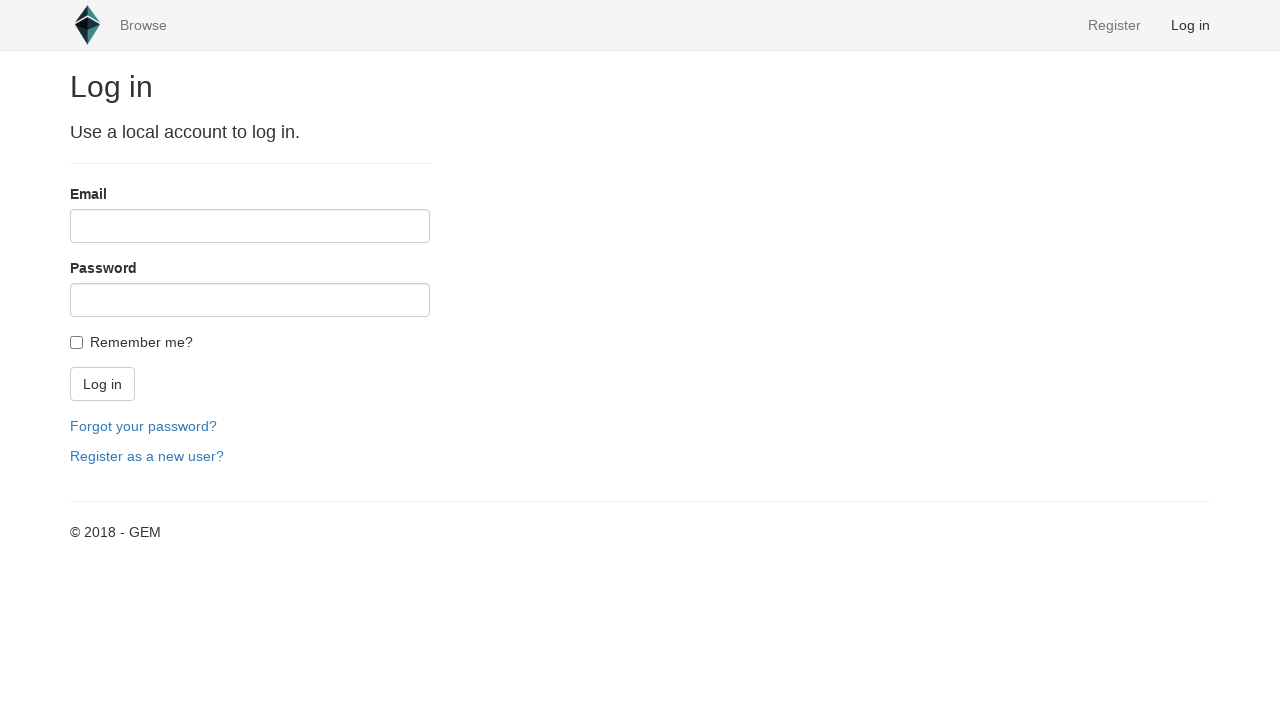